Tests alert with OK and Cancel buttons by triggering a confirmation dialog and dismissing it

Starting URL: http://demo.automationtesting.in/Alerts.html

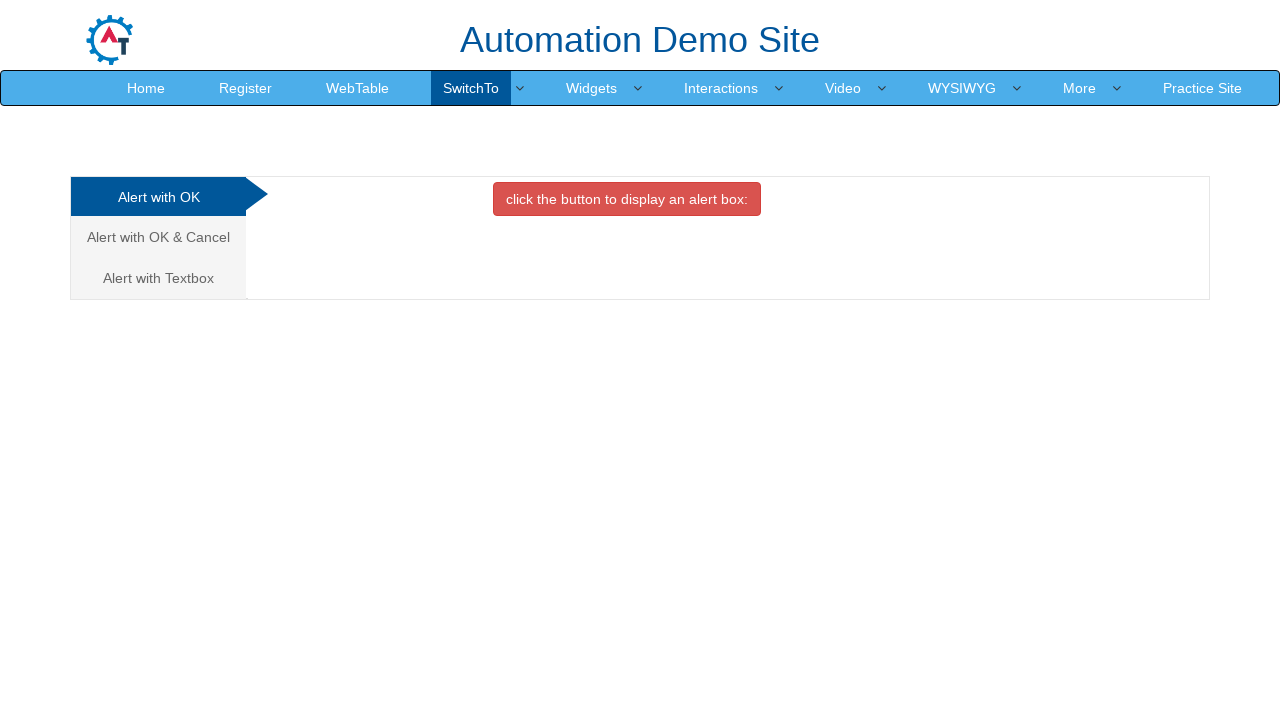

Clicked 'Alert with OK & Cancel' tab at (158, 237) on a[href='#CancelTab']
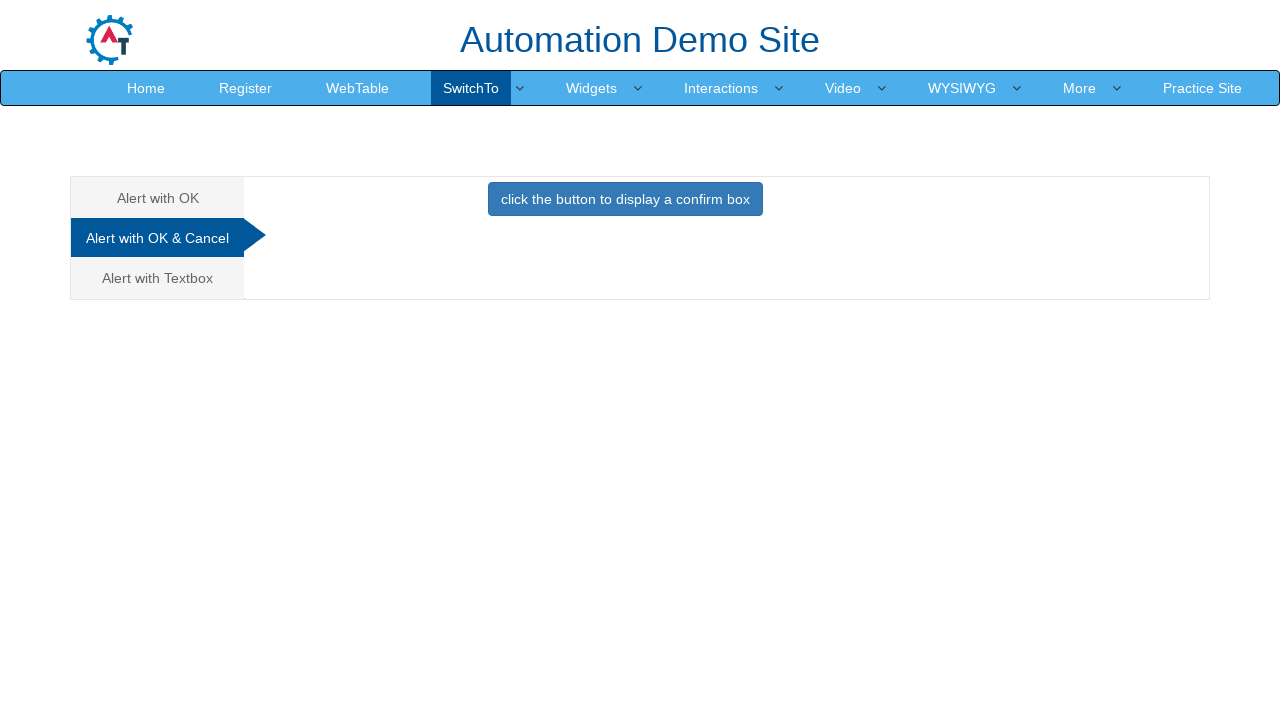

Set up dialog handler to dismiss confirmation dialogs
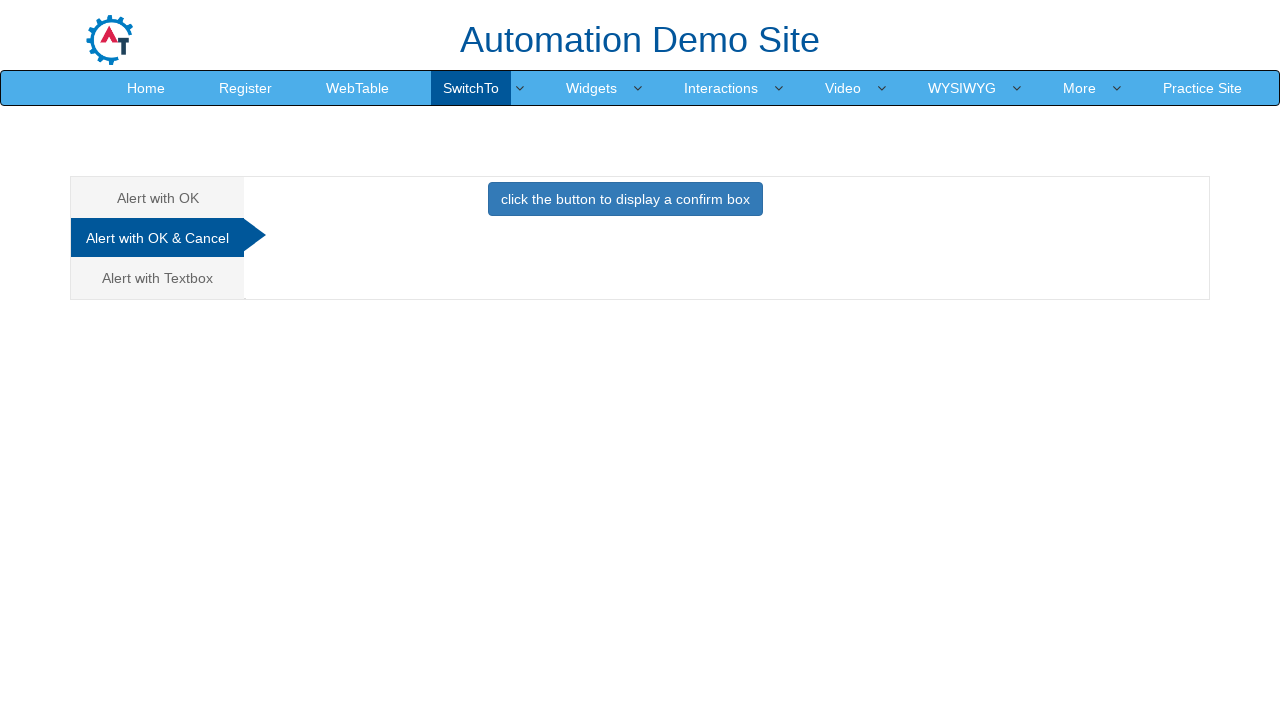

Clicked button to trigger confirmation dialog at (625, 199) on button[onclick='confirmbox()']
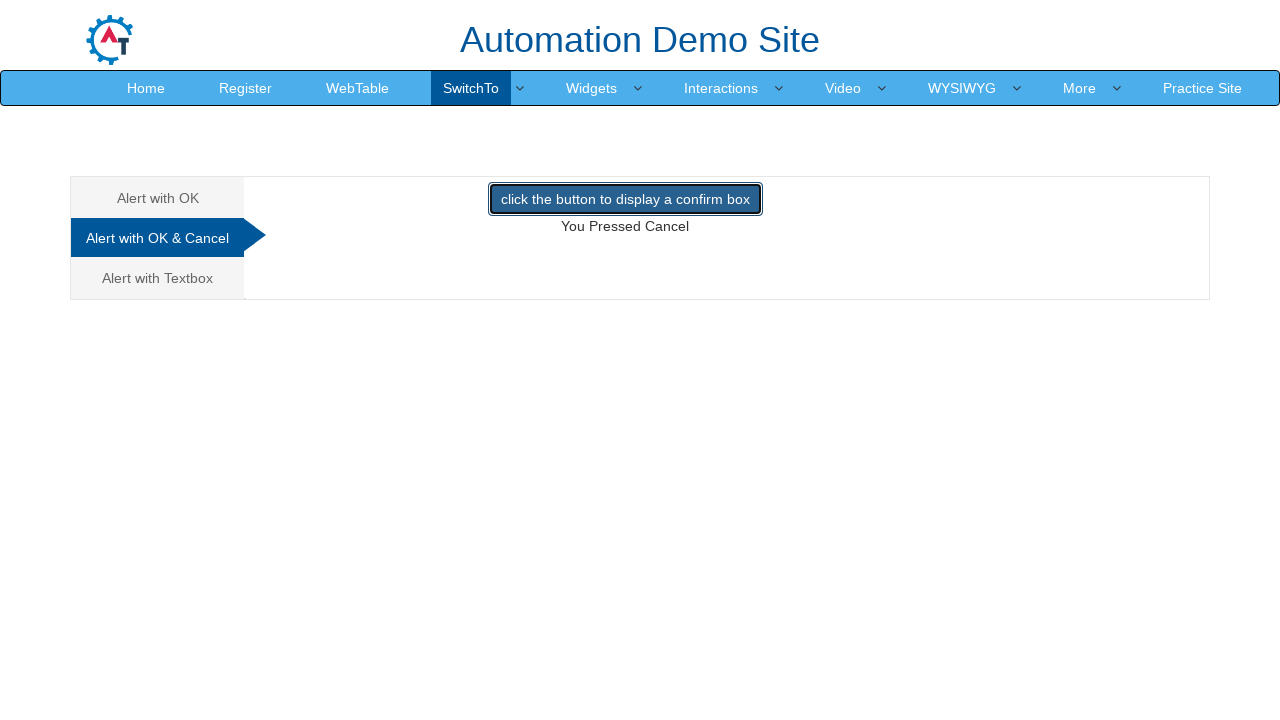

Waited for result message element to appear after dismissing alert
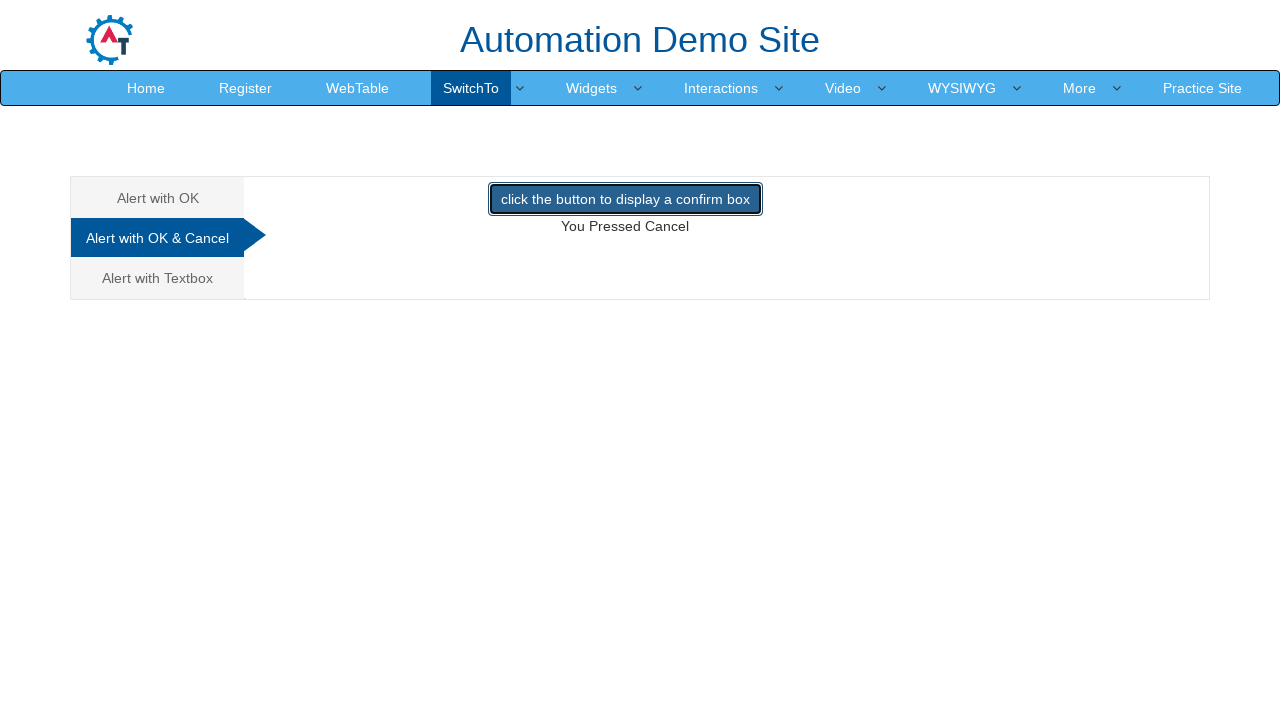

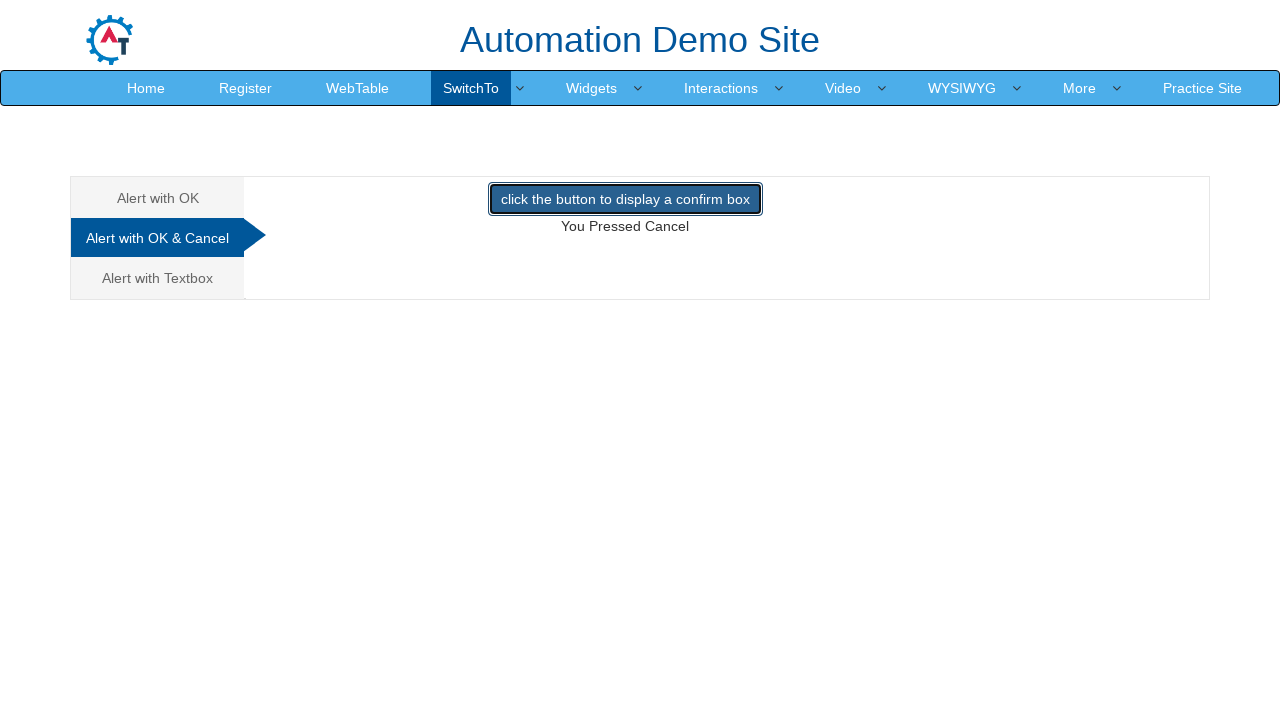